Navigates to testotomasyonu.com and verifies the page loads by checking the title

Starting URL: https://www.testotomasyonu.com

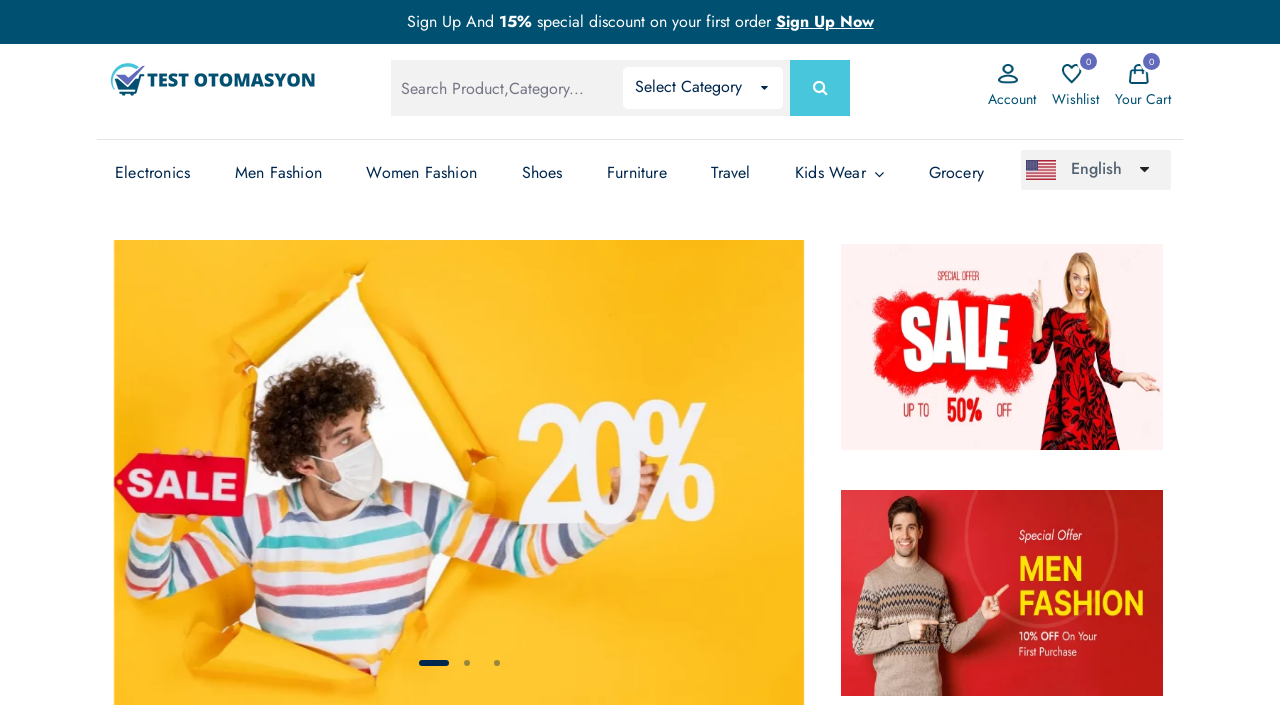

Page loaded - DOM content ready
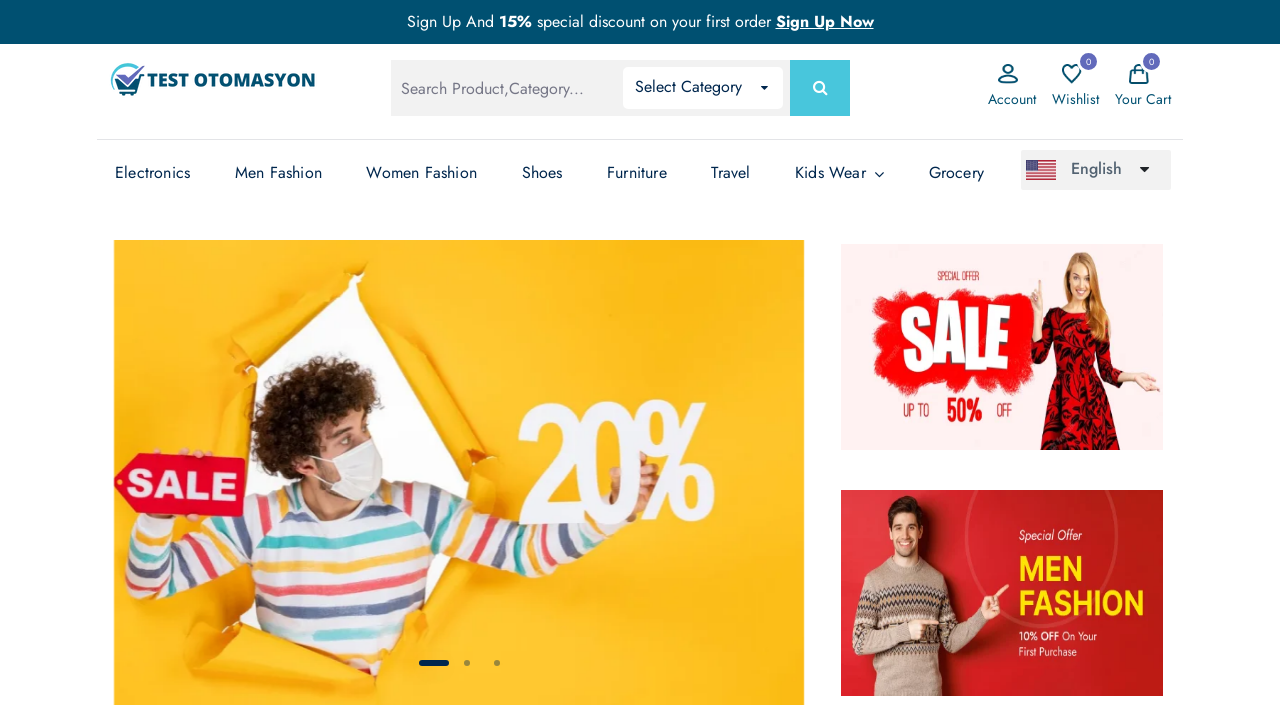

Retrieved page title: 'Test Otomasyonu - Test Otomasyonu'
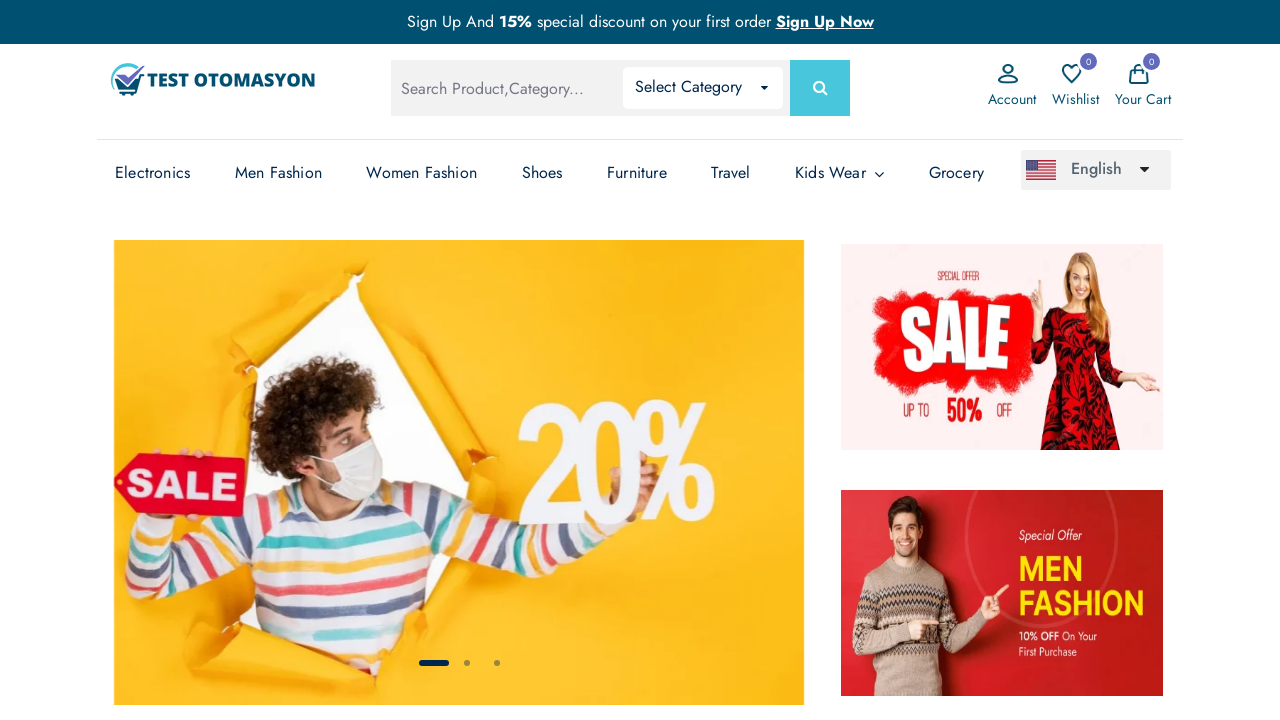

Page title verified - contains 'Test' or 'Otomasyon'
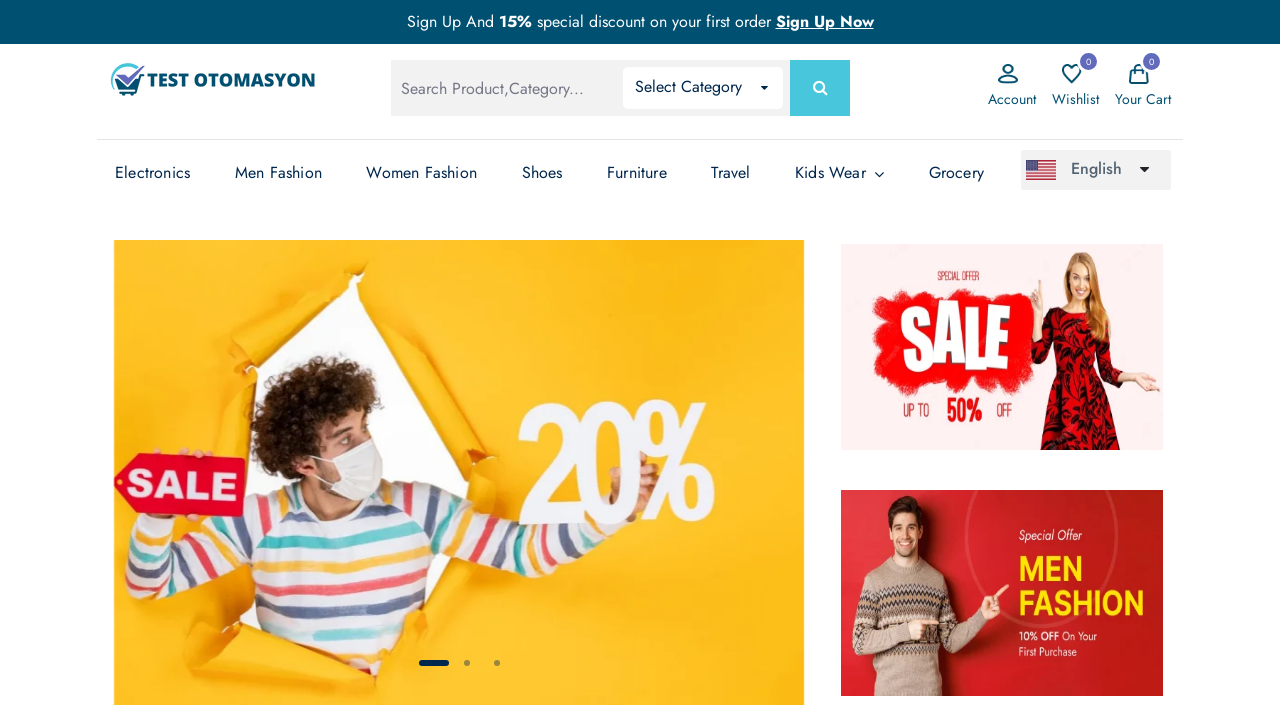

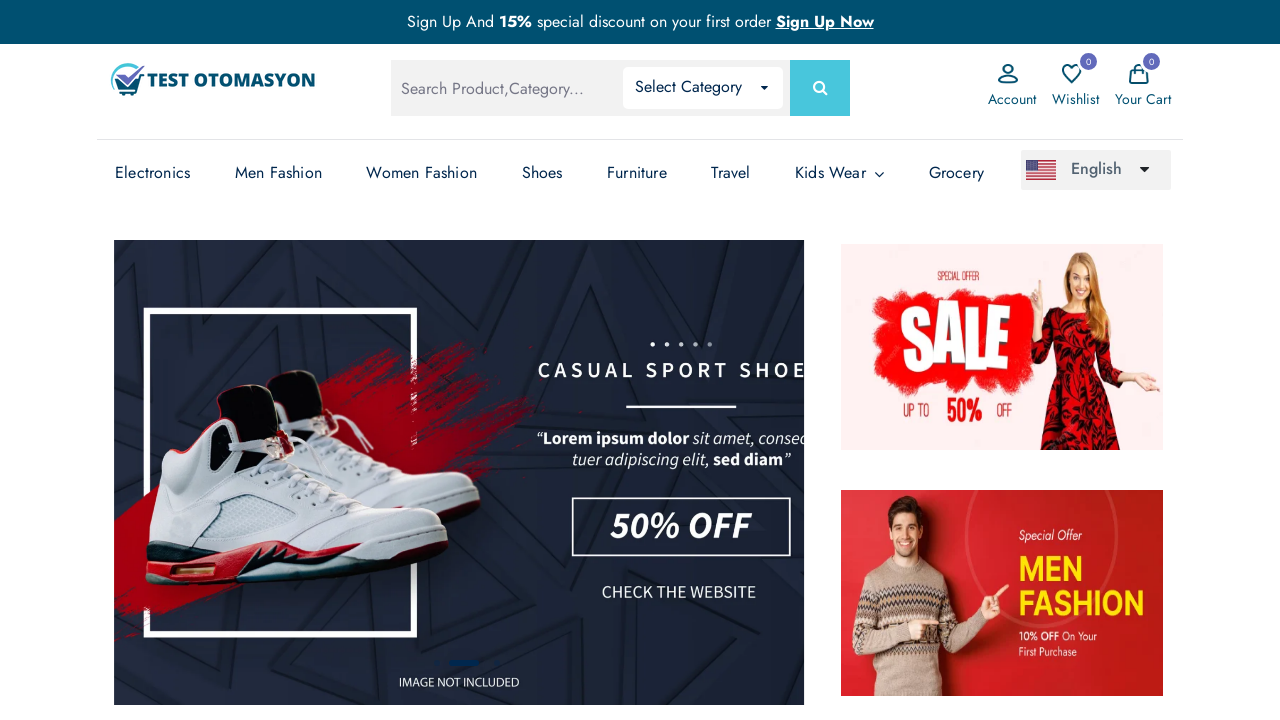